Tests explicit wait functionality by clicking a remove button and waiting for a message to appear

Starting URL: https://the-internet.herokuapp.com/dynamic_controls

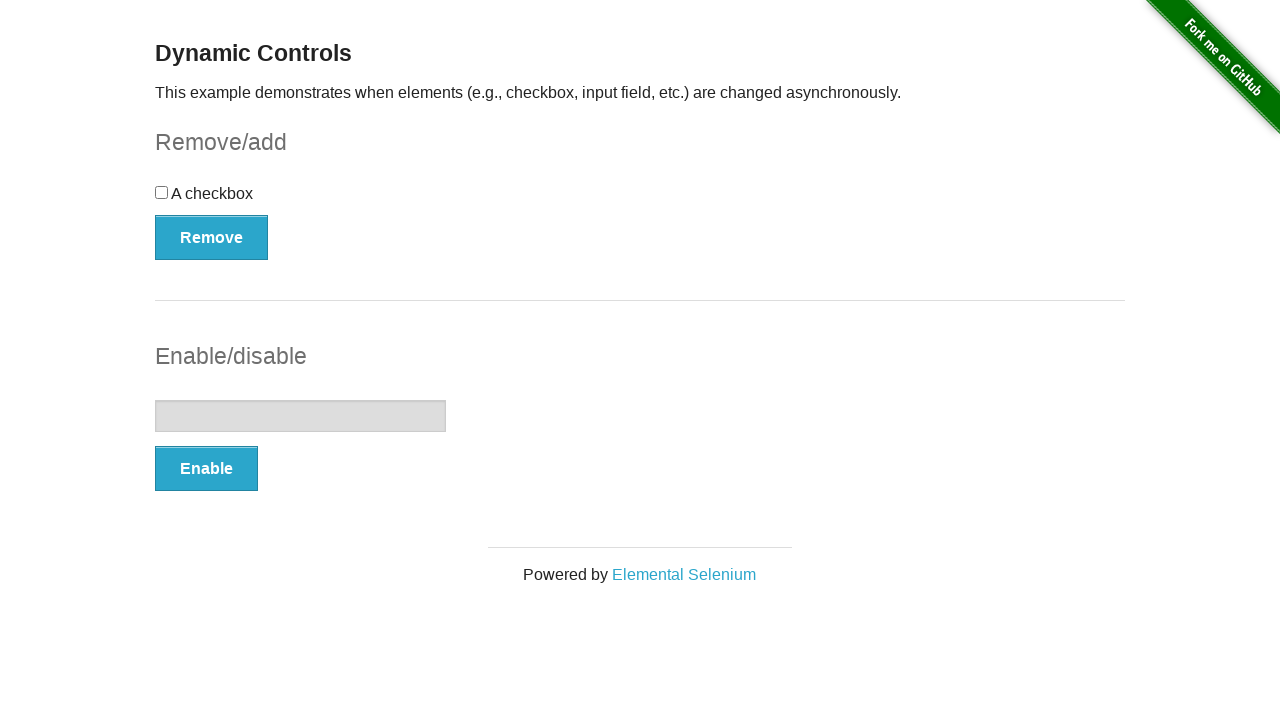

Clicked the remove button in the checkbox example form at (212, 237) on xpath=//form[@id='checkbox-example']//button
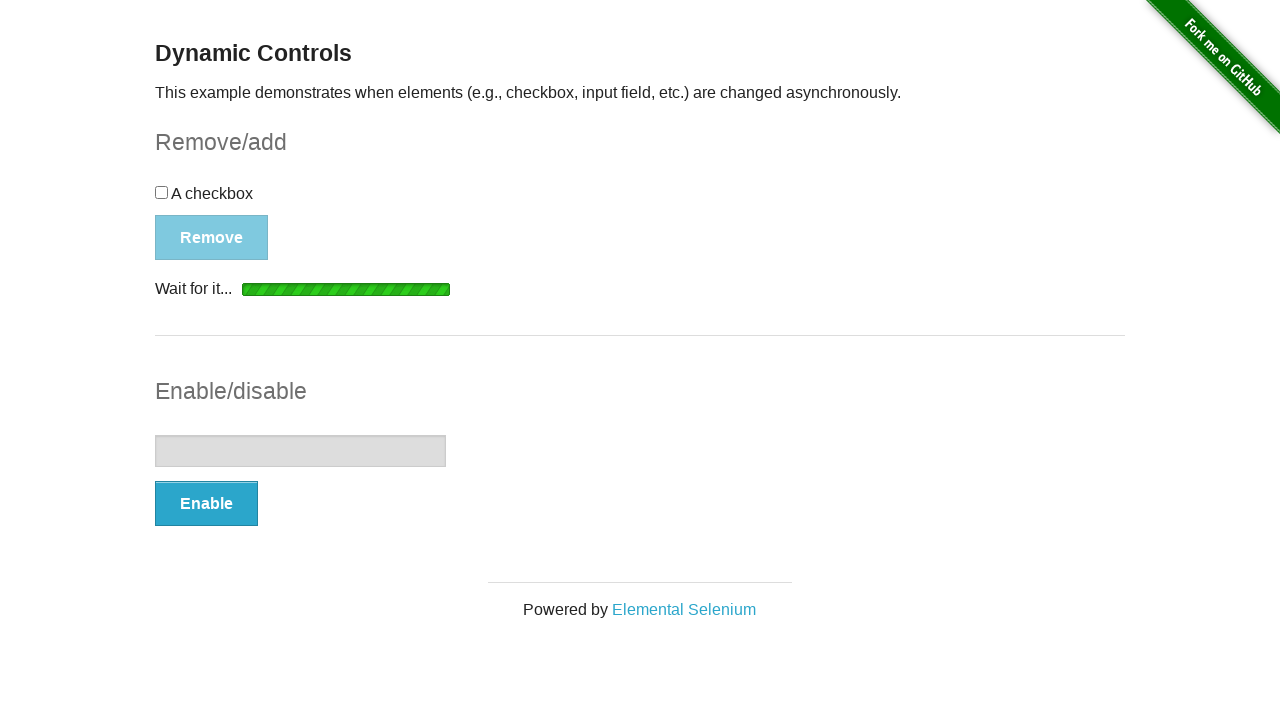

Waited for and confirmed the message appeared after clicking remove button
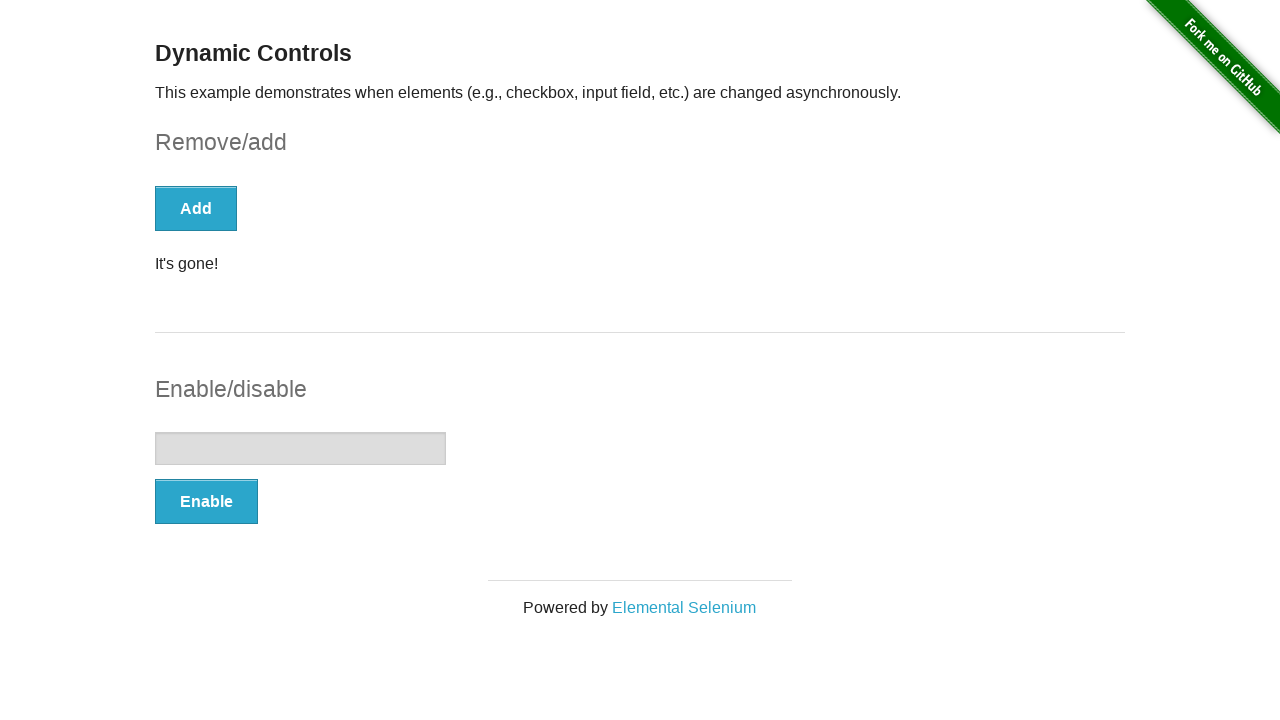

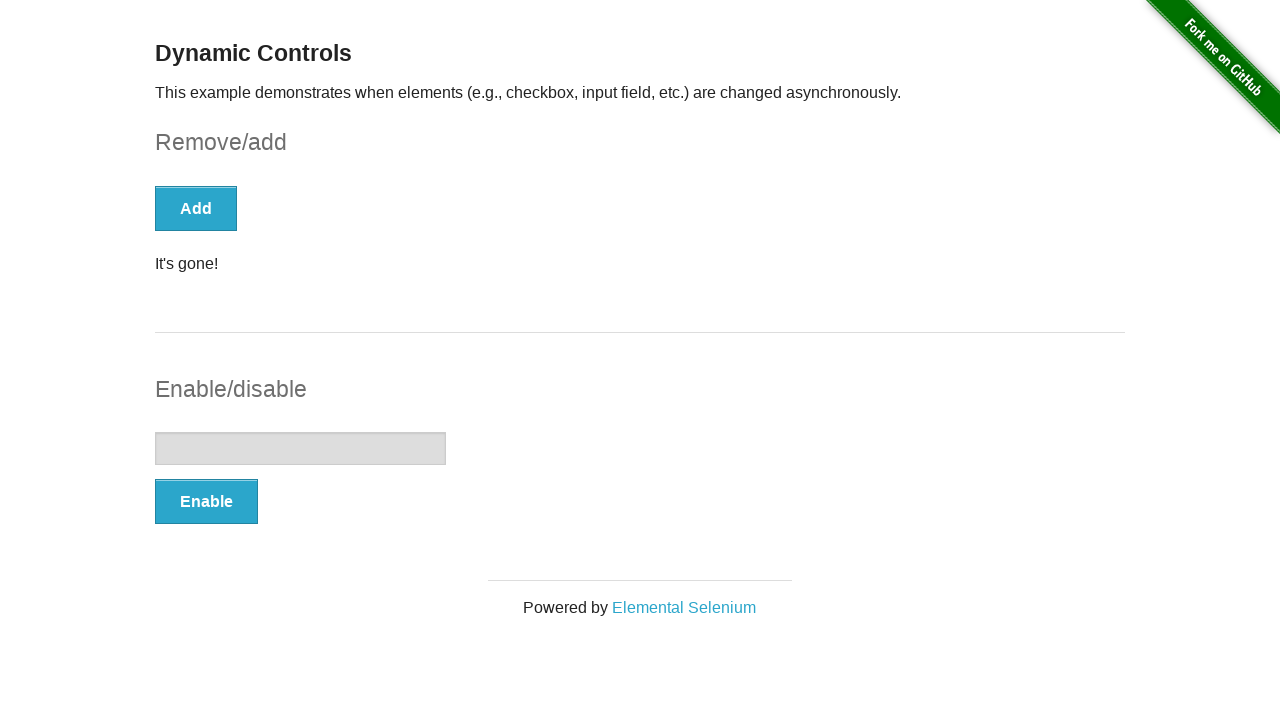